Tests checkbox functionality by finding all checkboxes on the page and clicking each one sequentially

Starting URL: https://rahulshettyacademy.com/AutomationPractice/

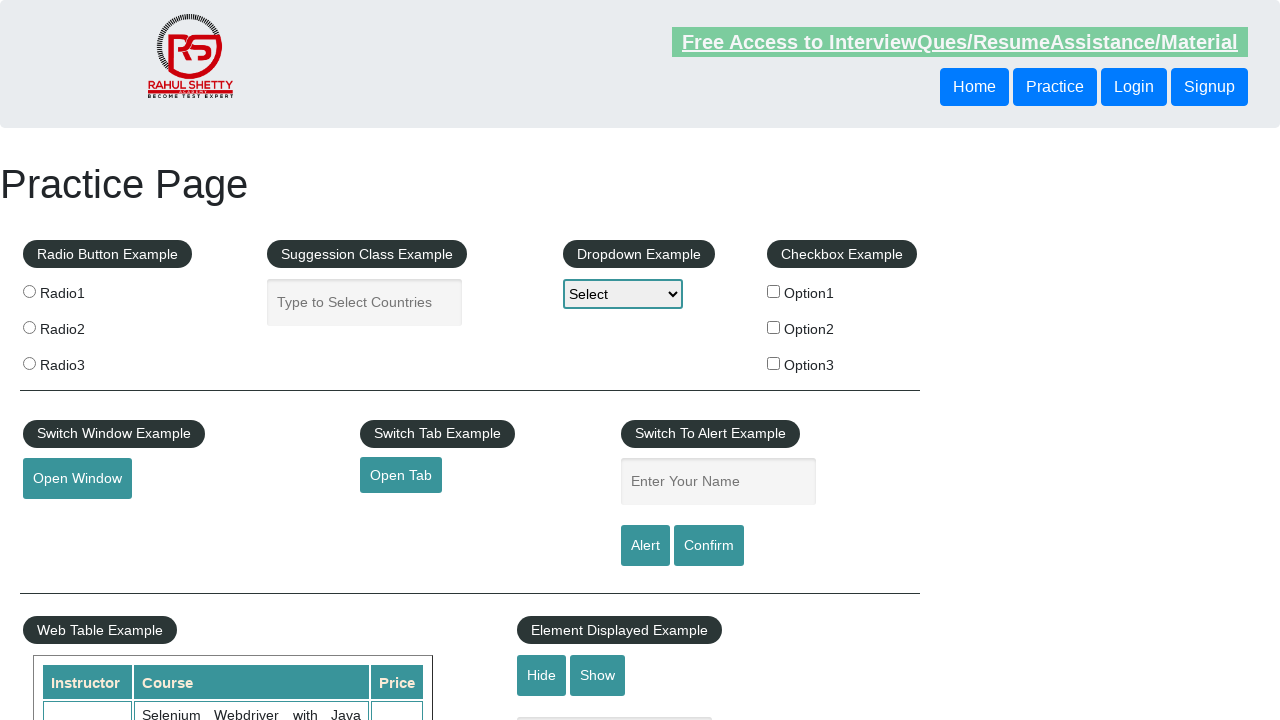

Located all checkboxes with ids starting with 'checkBoxOption'
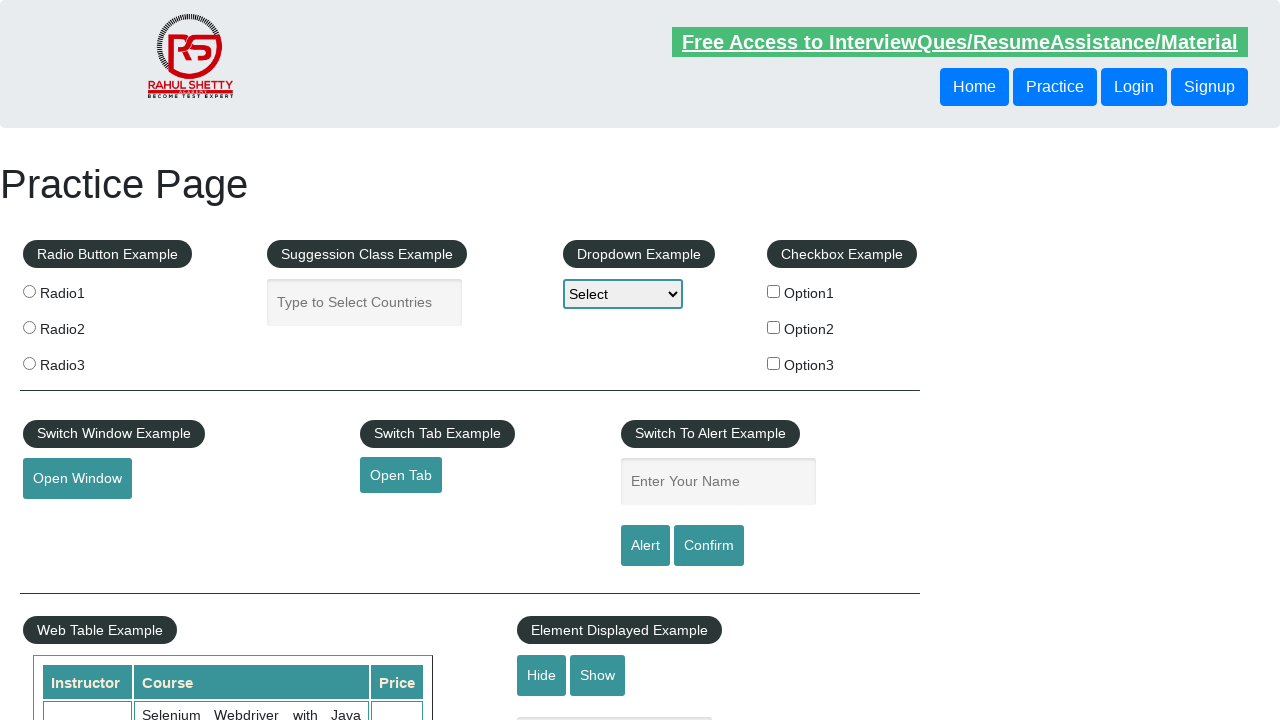

Clicked a checkbox at (774, 291) on xpath=//*[starts-with(@id,'checkBoxOption')] >> nth=0
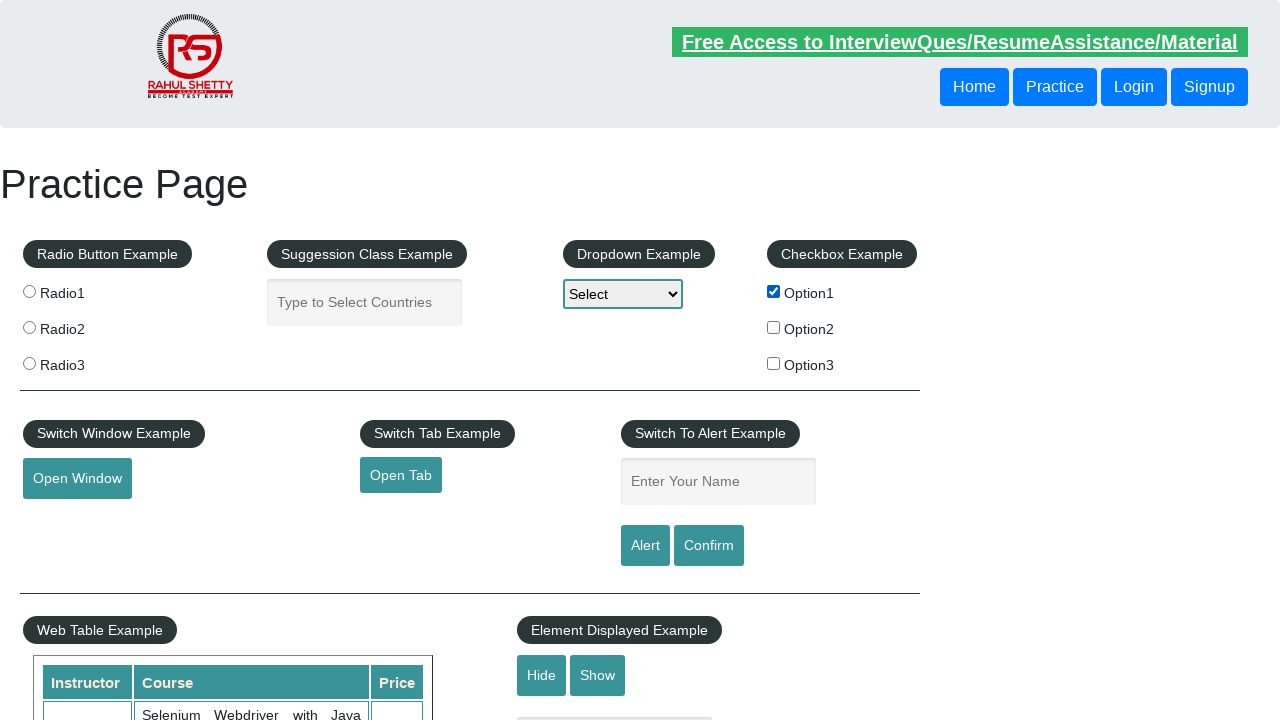

Clicked a checkbox at (774, 327) on xpath=//*[starts-with(@id,'checkBoxOption')] >> nth=1
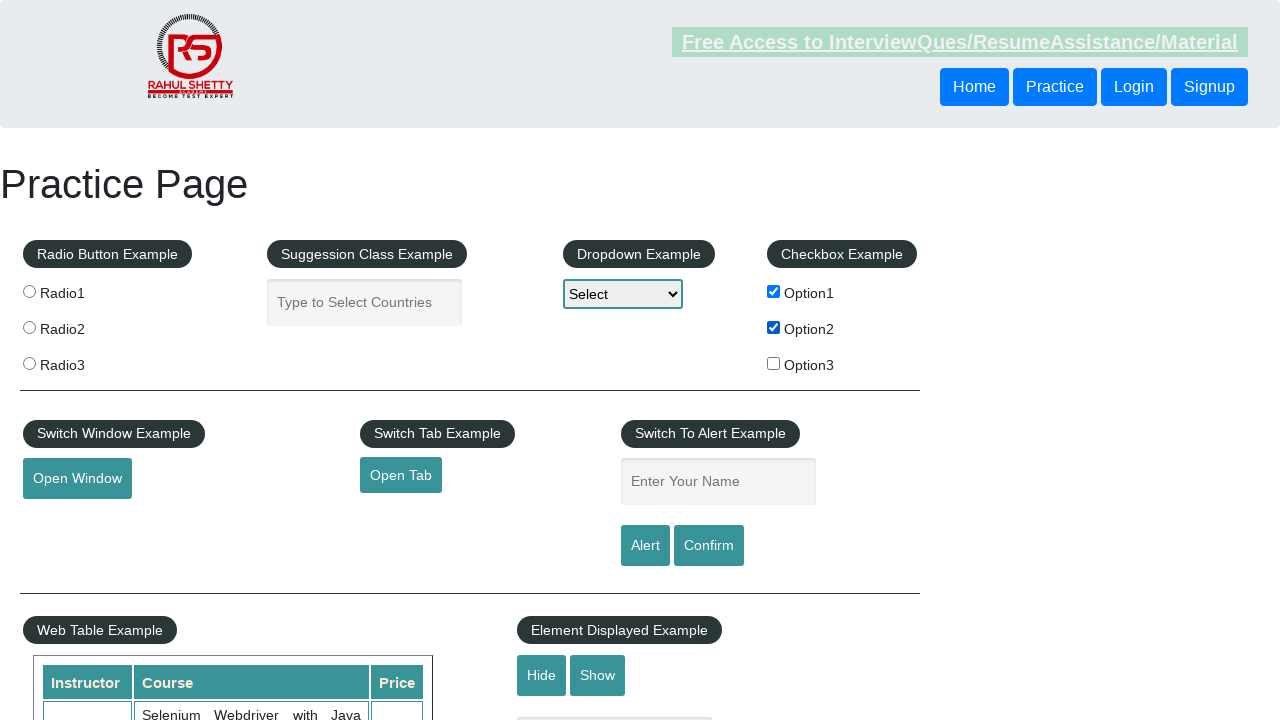

Clicked a checkbox at (774, 363) on xpath=//*[starts-with(@id,'checkBoxOption')] >> nth=2
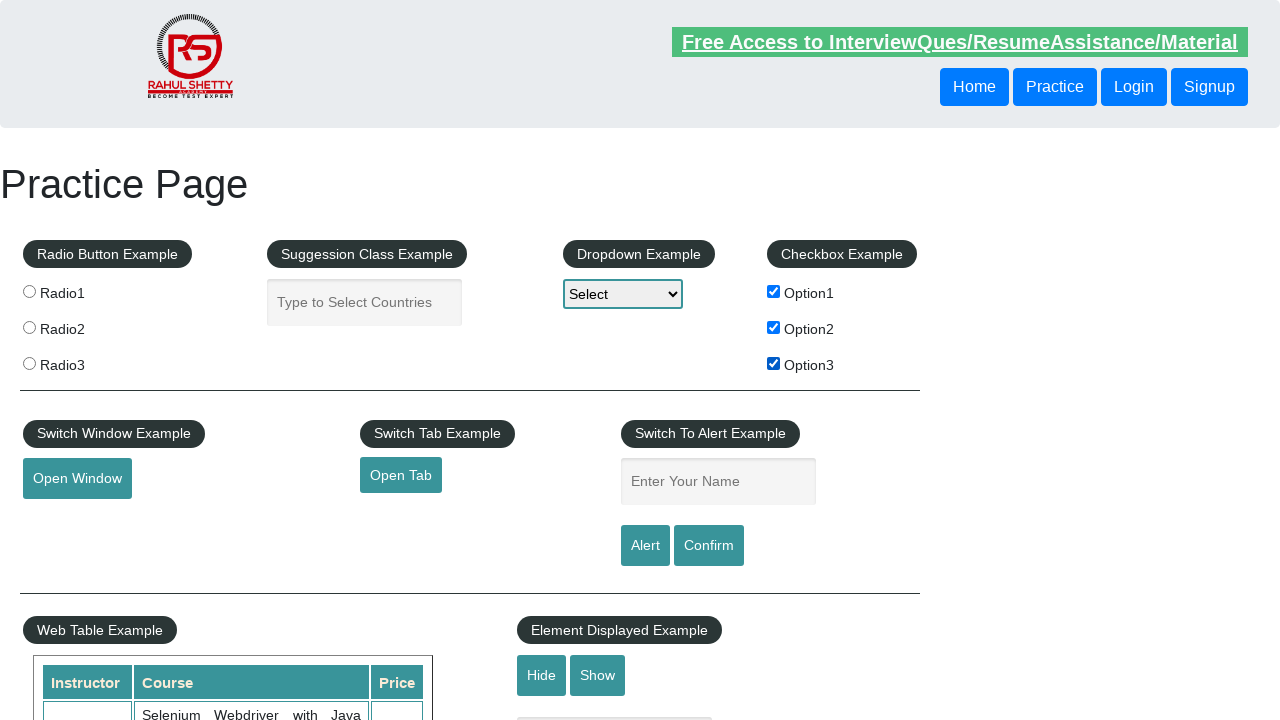

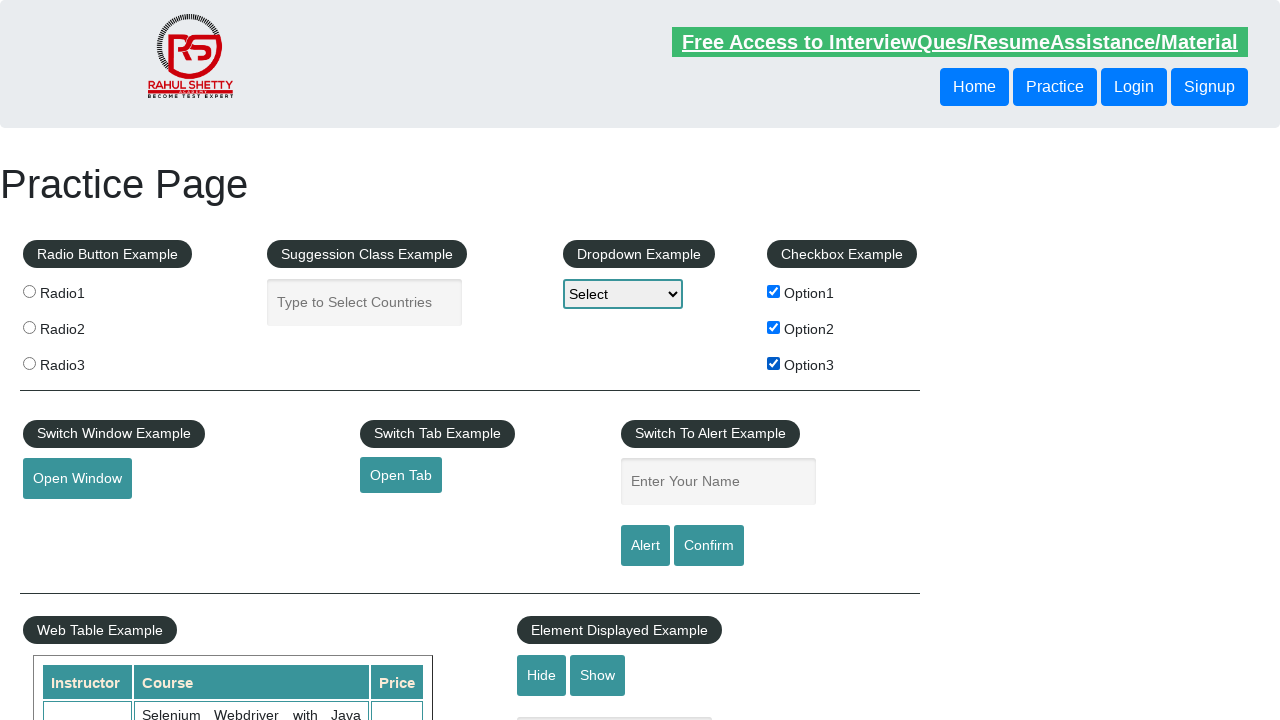